Tests that the browser back button works correctly with filter navigation

Starting URL: https://demo.playwright.dev/todomvc

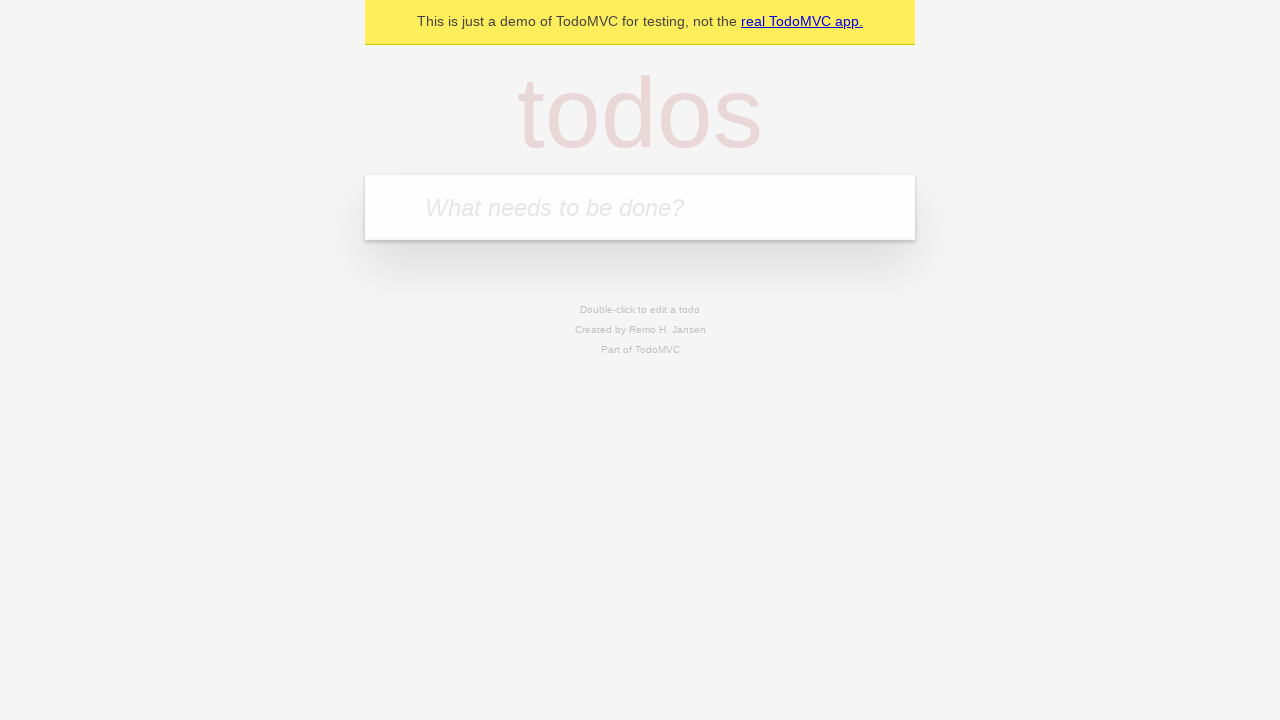

Filled todo input with 'buy some cheese' on internal:attr=[placeholder="What needs to be done?"i]
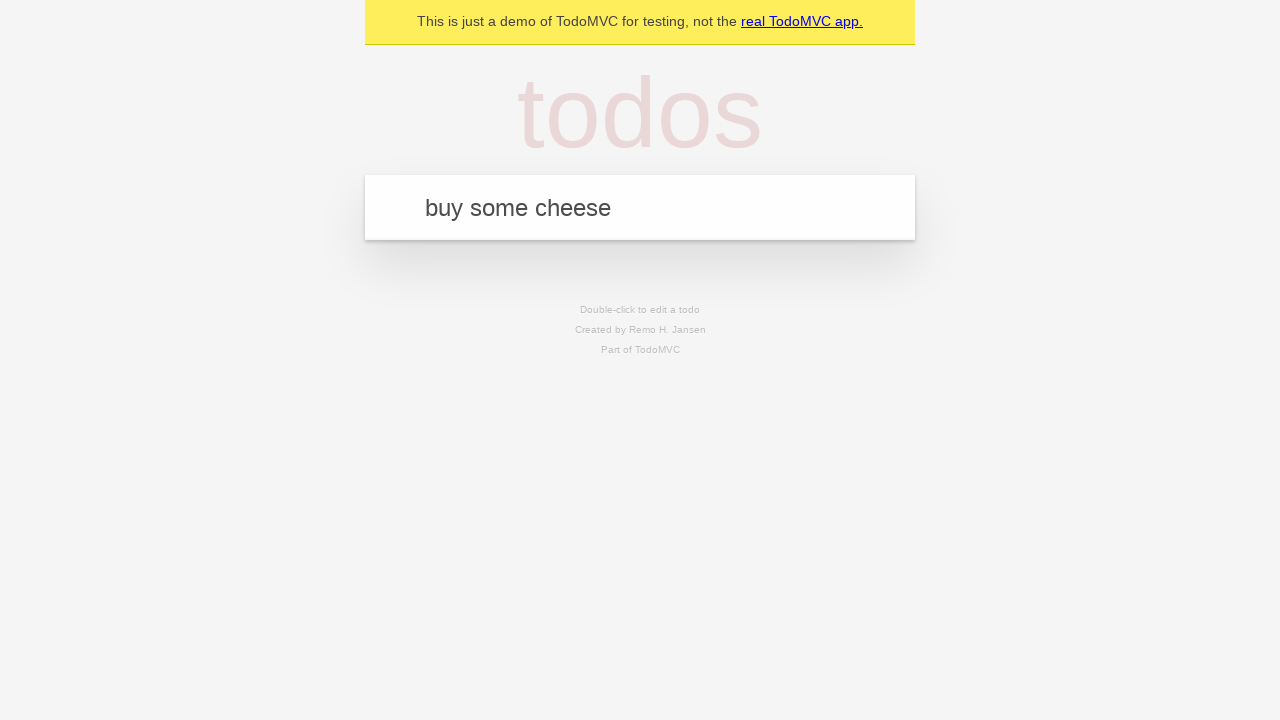

Pressed Enter to add first todo on internal:attr=[placeholder="What needs to be done?"i]
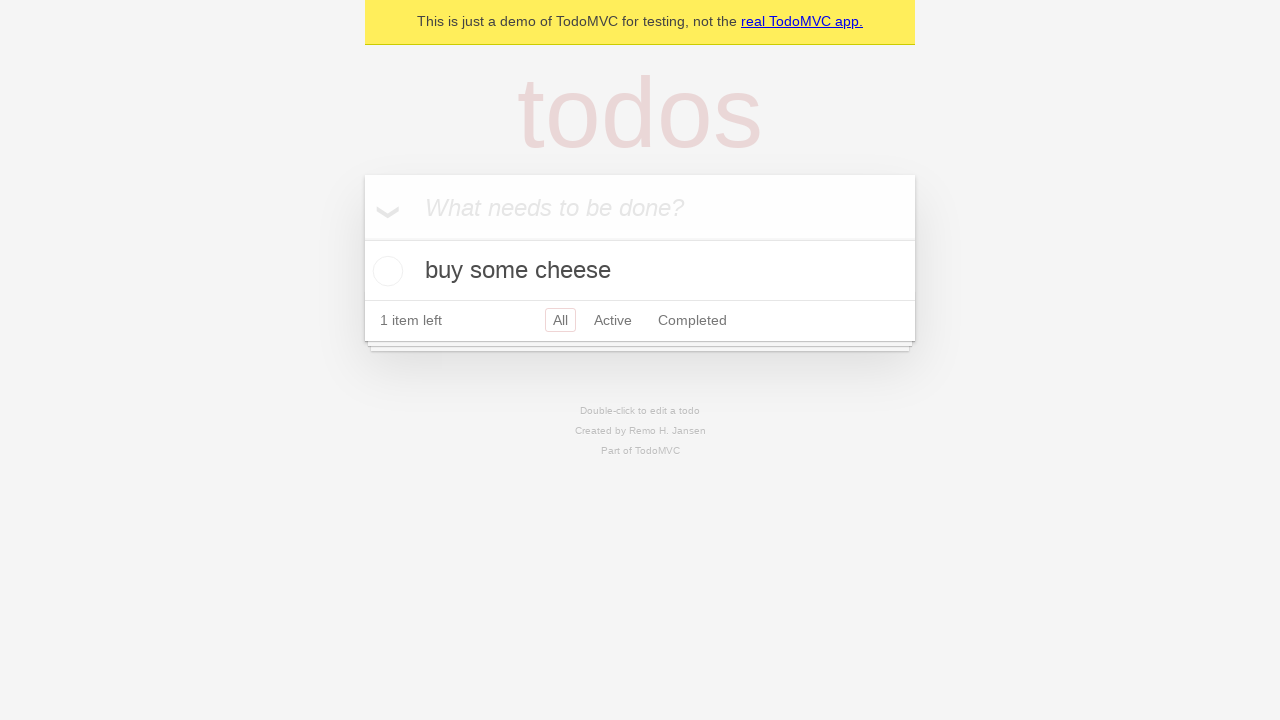

Filled todo input with 'feed the cat' on internal:attr=[placeholder="What needs to be done?"i]
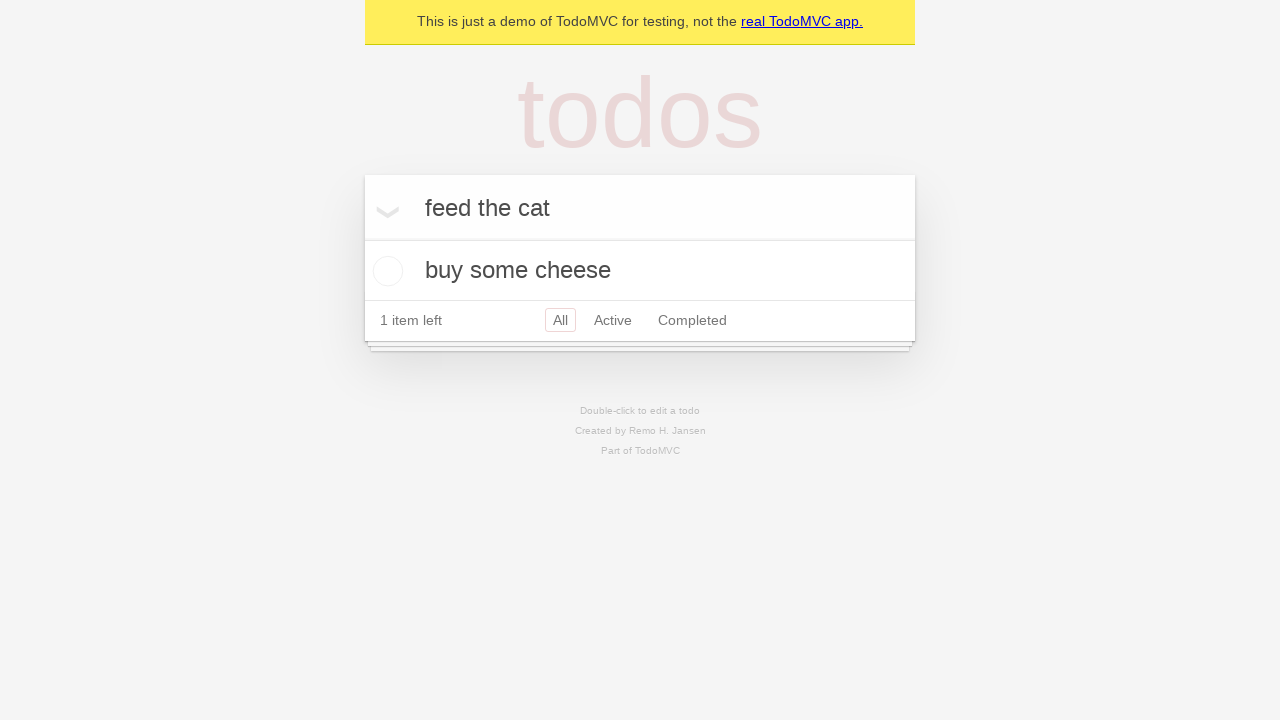

Pressed Enter to add second todo on internal:attr=[placeholder="What needs to be done?"i]
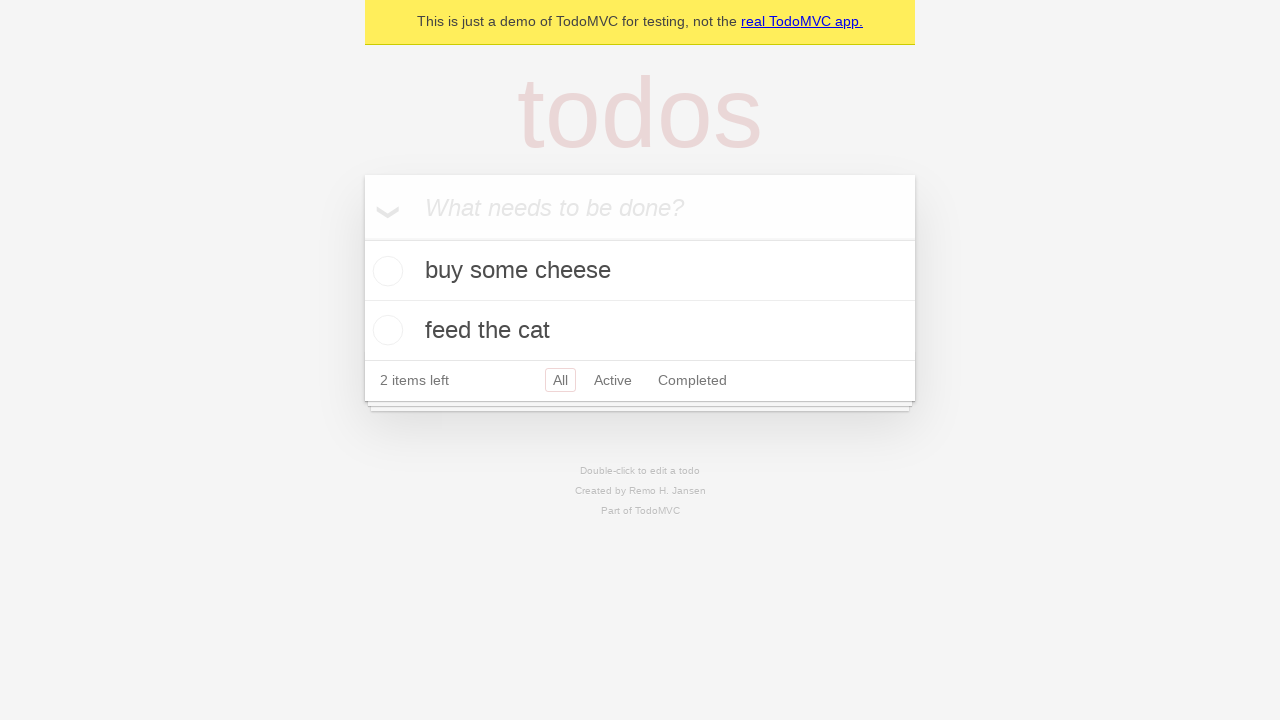

Filled todo input with 'book a doctors appointment' on internal:attr=[placeholder="What needs to be done?"i]
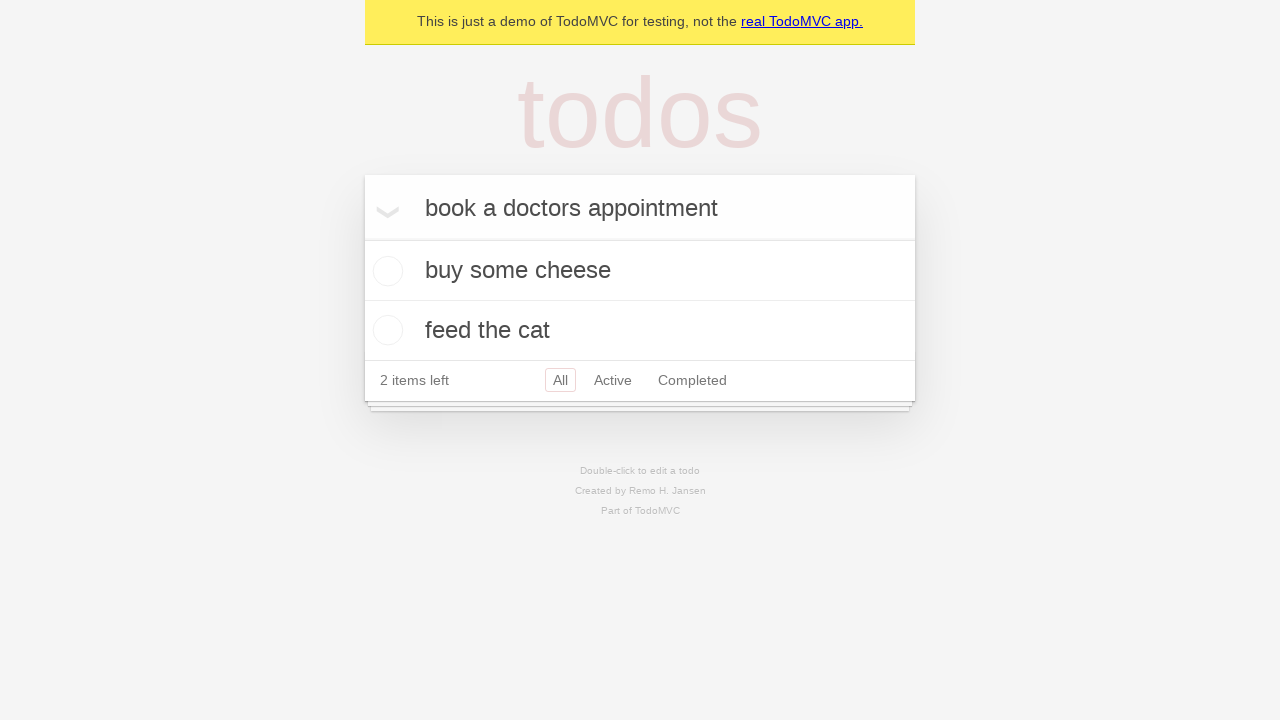

Pressed Enter to add third todo on internal:attr=[placeholder="What needs to be done?"i]
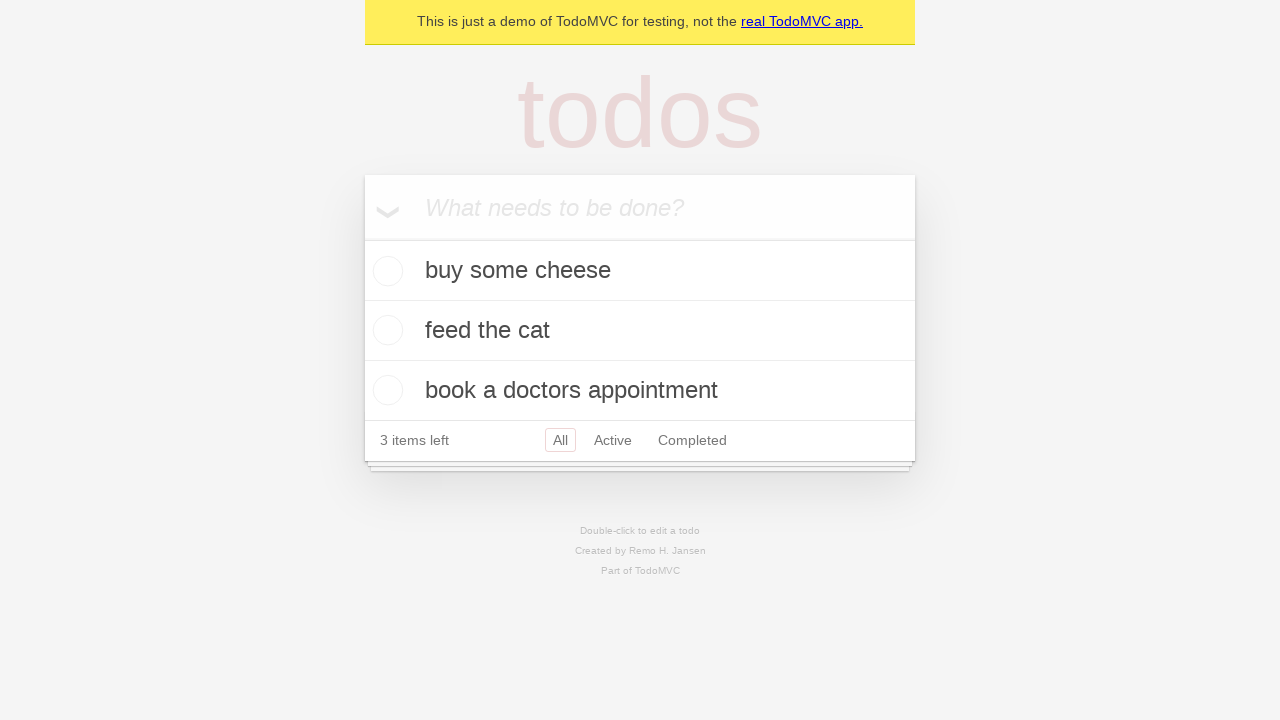

Waited for all three todos to be stored in localStorage
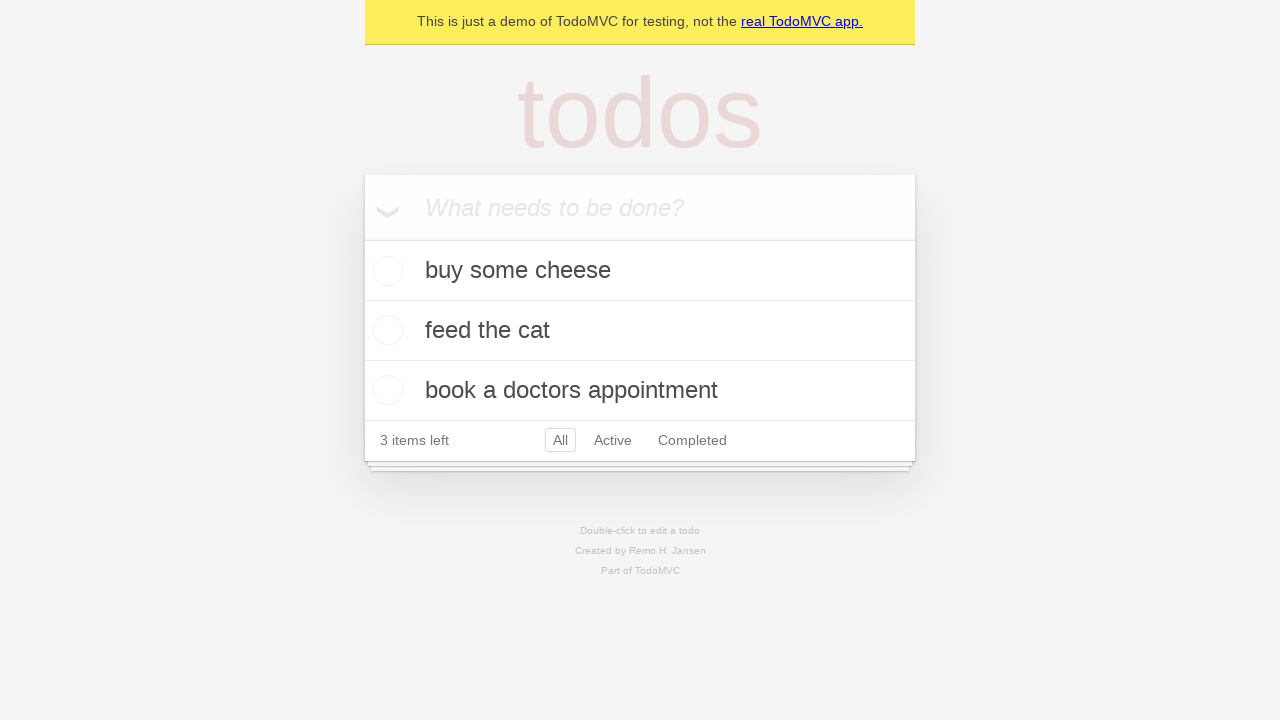

Checked the second todo item at (385, 330) on internal:testid=[data-testid="todo-item"s] >> nth=1 >> internal:role=checkbox
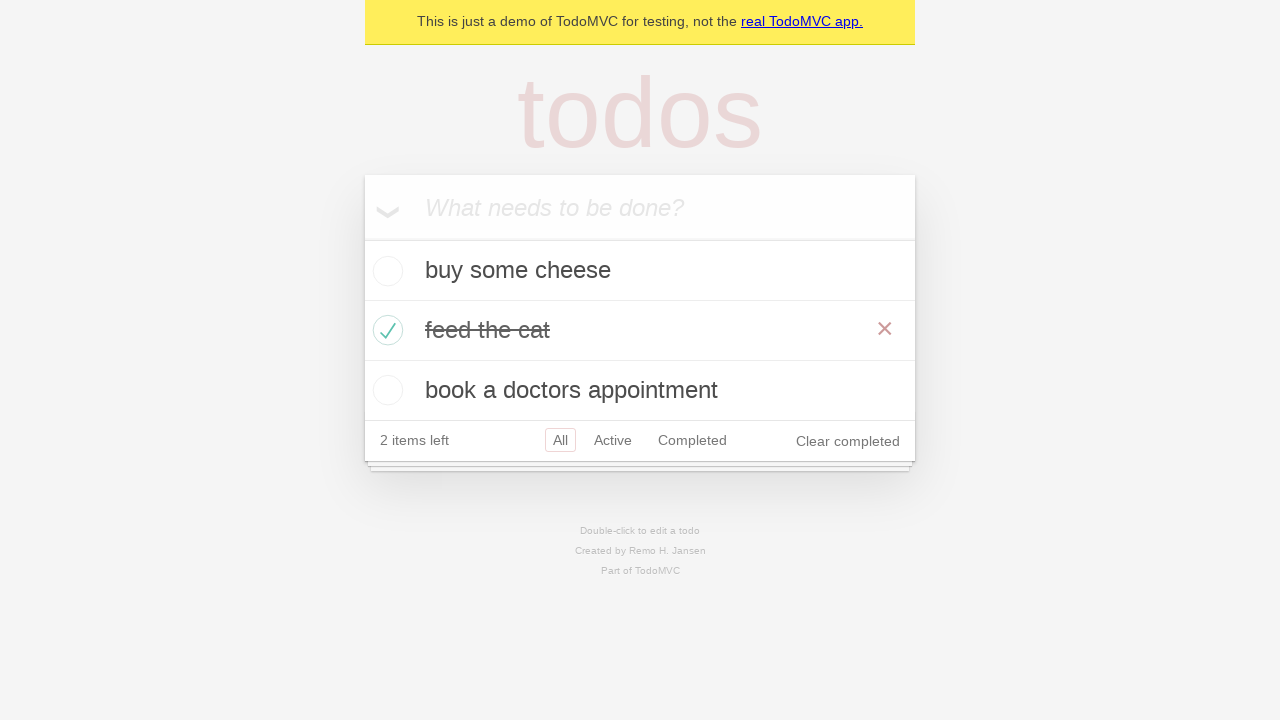

Waited for todo completion status to be saved in localStorage
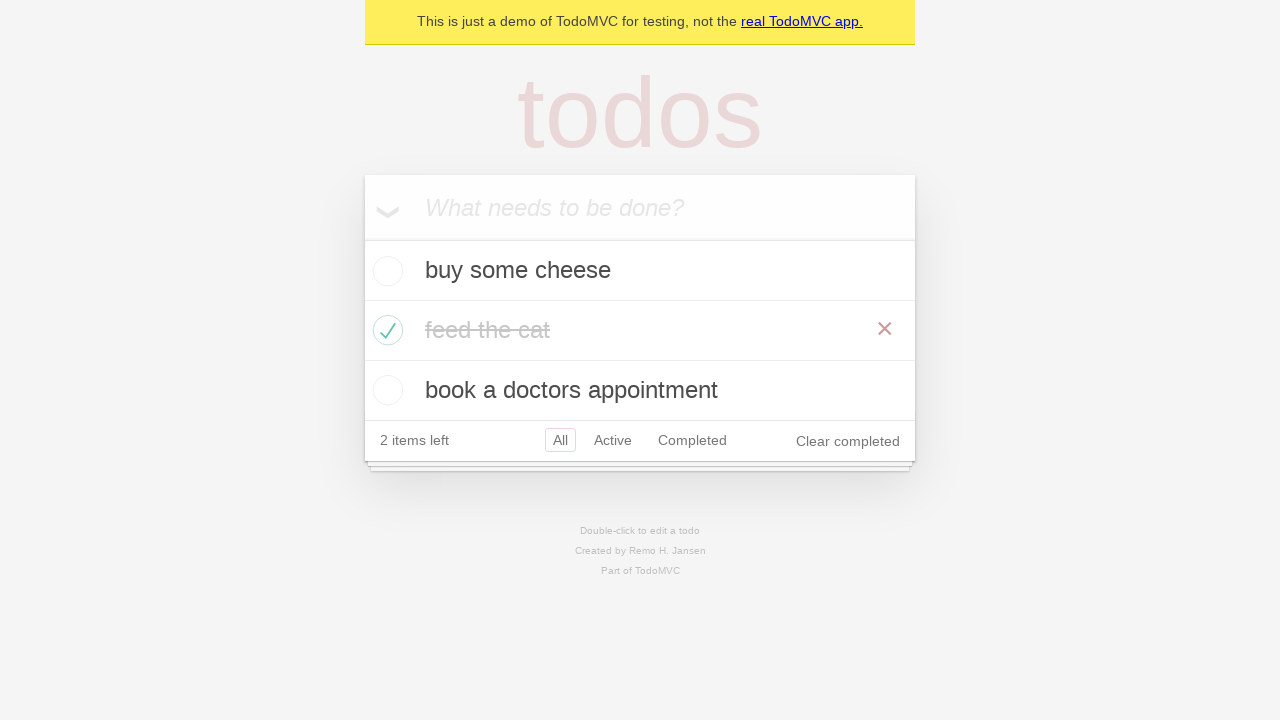

Clicked 'All' filter link at (560, 440) on internal:role=link[name="All"i]
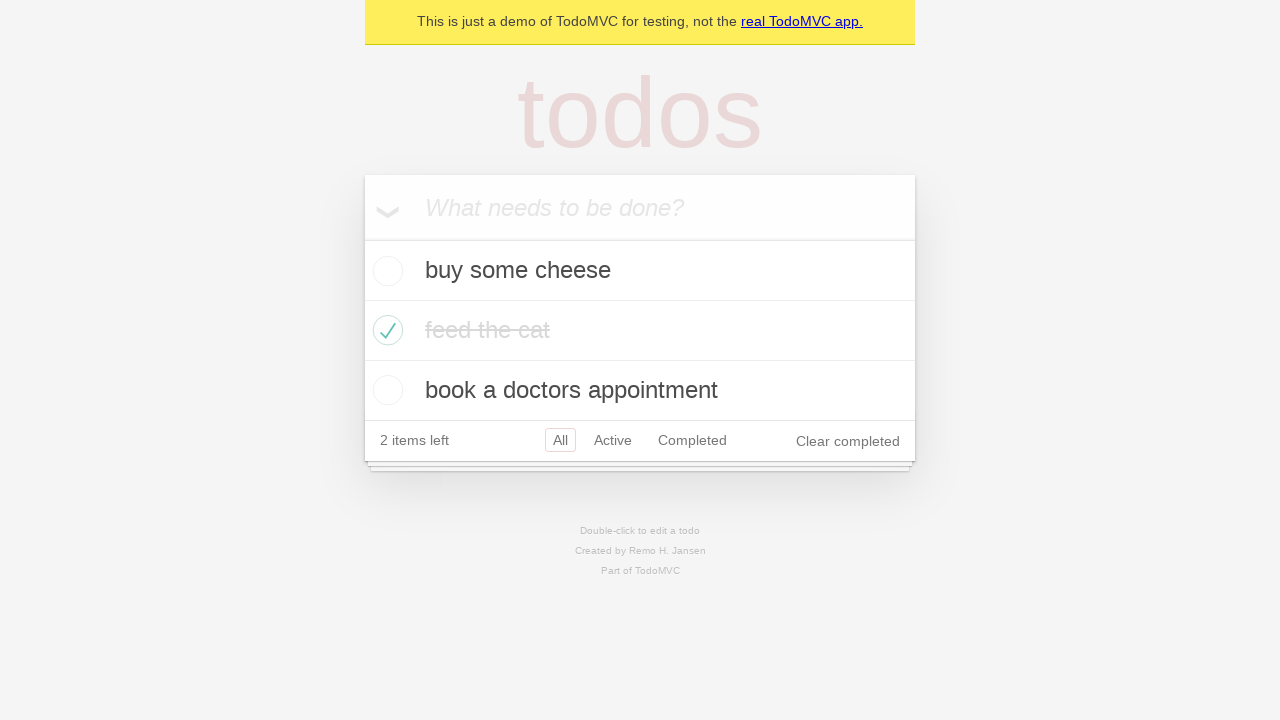

Clicked 'Active' filter link at (613, 440) on internal:role=link[name="Active"i]
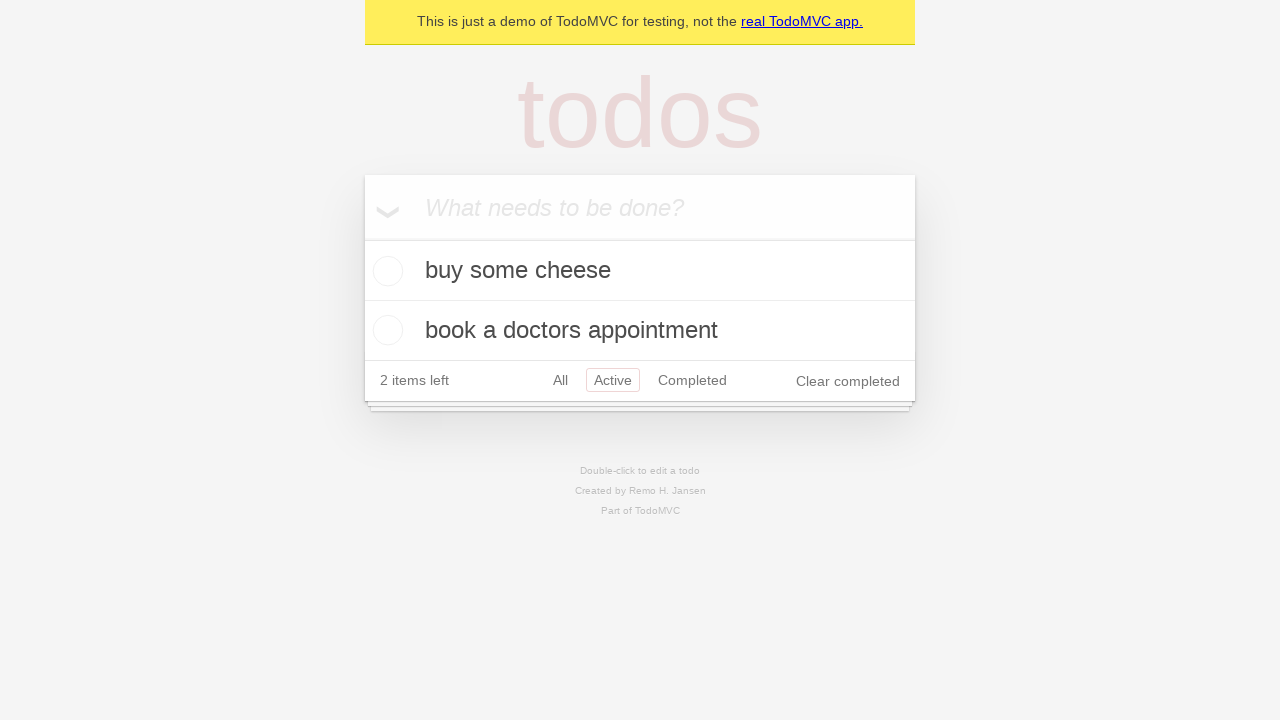

Clicked 'Completed' filter link at (692, 380) on internal:role=link[name="Completed"i]
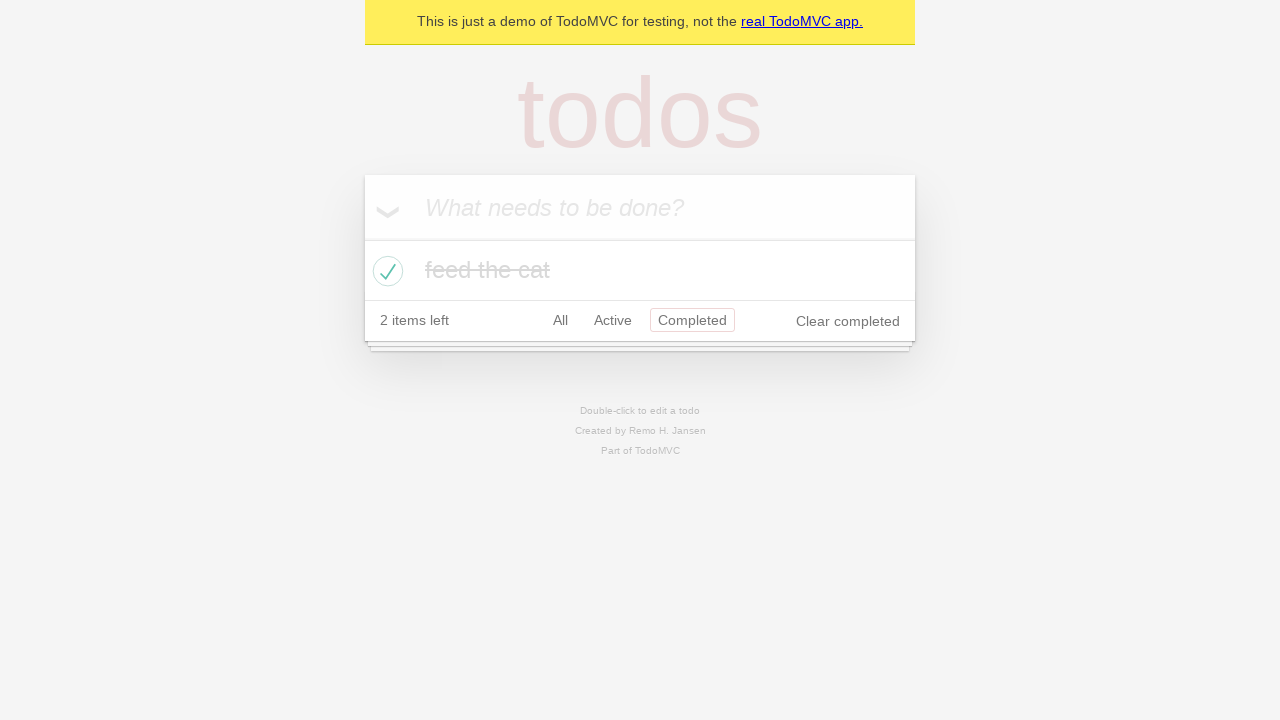

Clicked browser back button to navigate from Completed filter
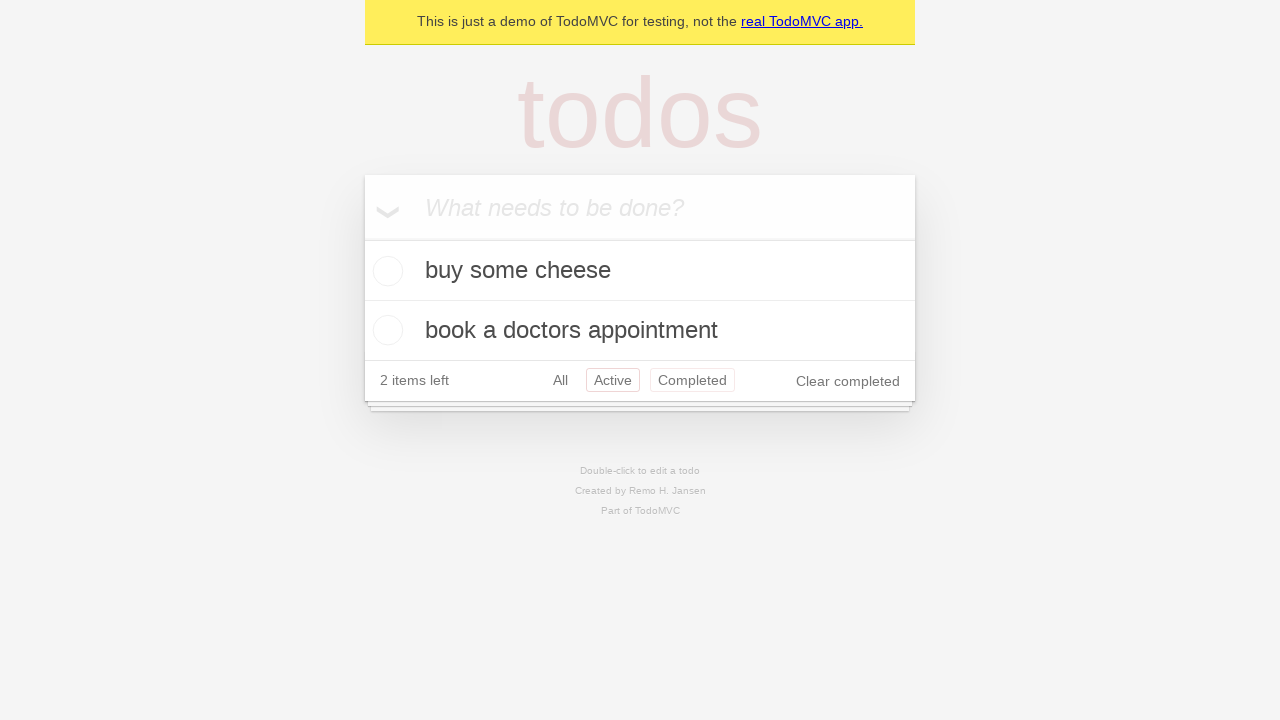

Clicked browser back button to navigate from Active filter
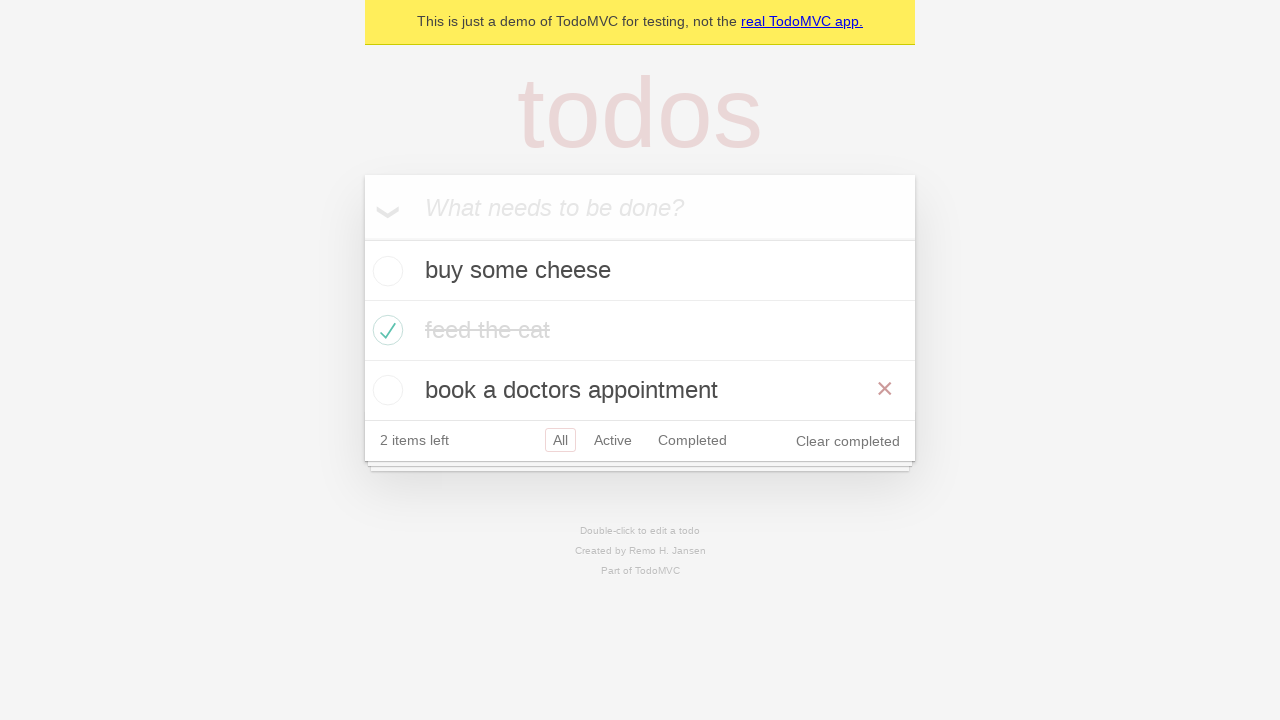

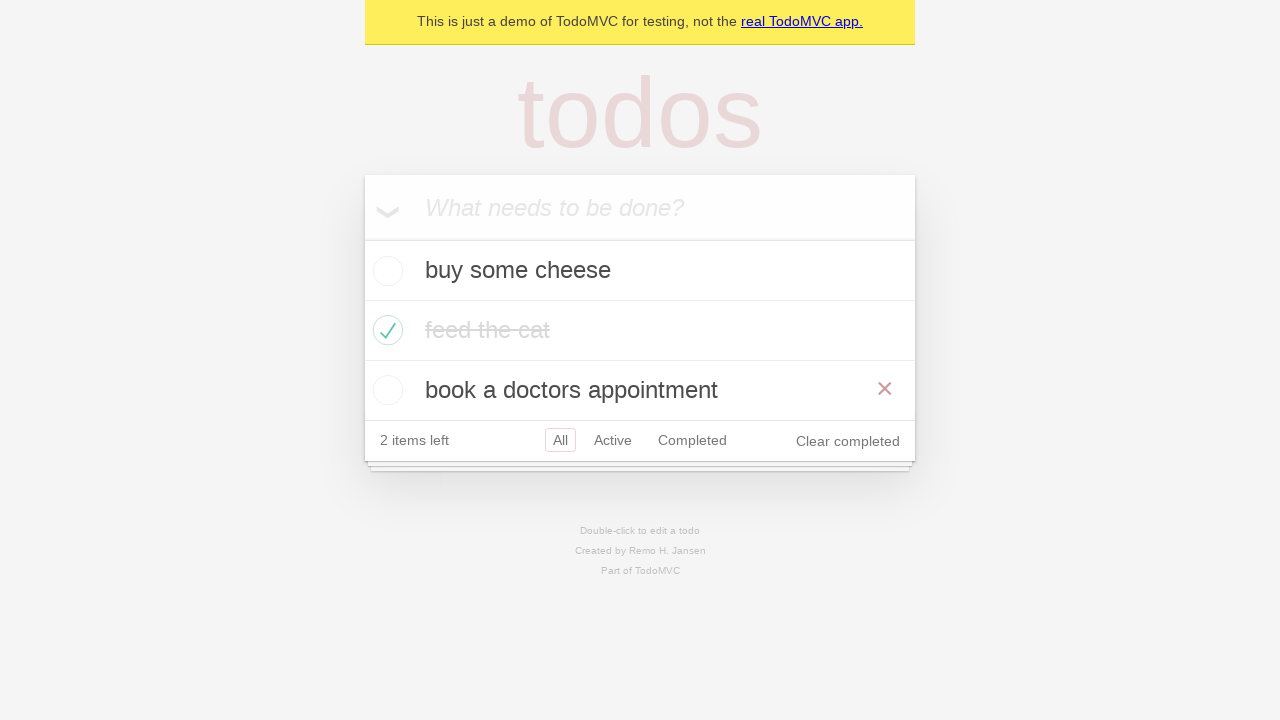